Navigates to W3Schools HTML tables tutorial page and verifies the presence and structure of the sample customers table by checking rows and columns exist.

Starting URL: https://www.w3schools.com/html/html_tables.asp

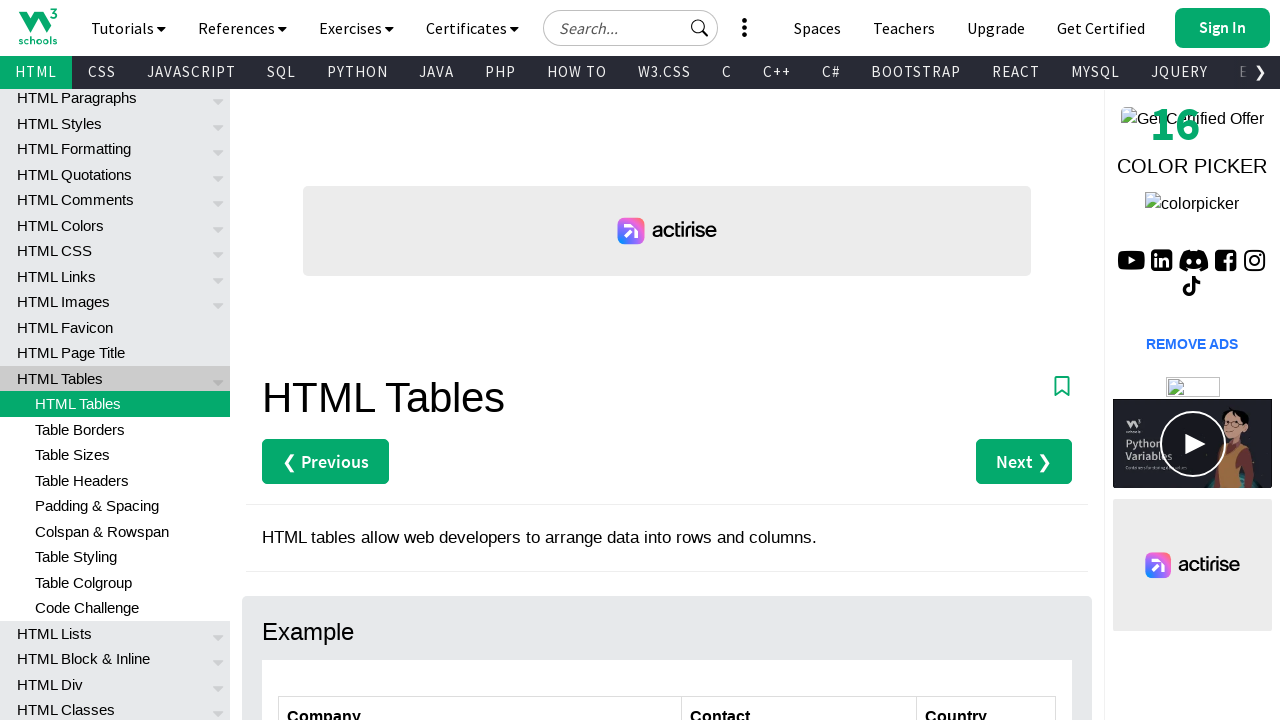

Navigated to W3Schools HTML tables tutorial page
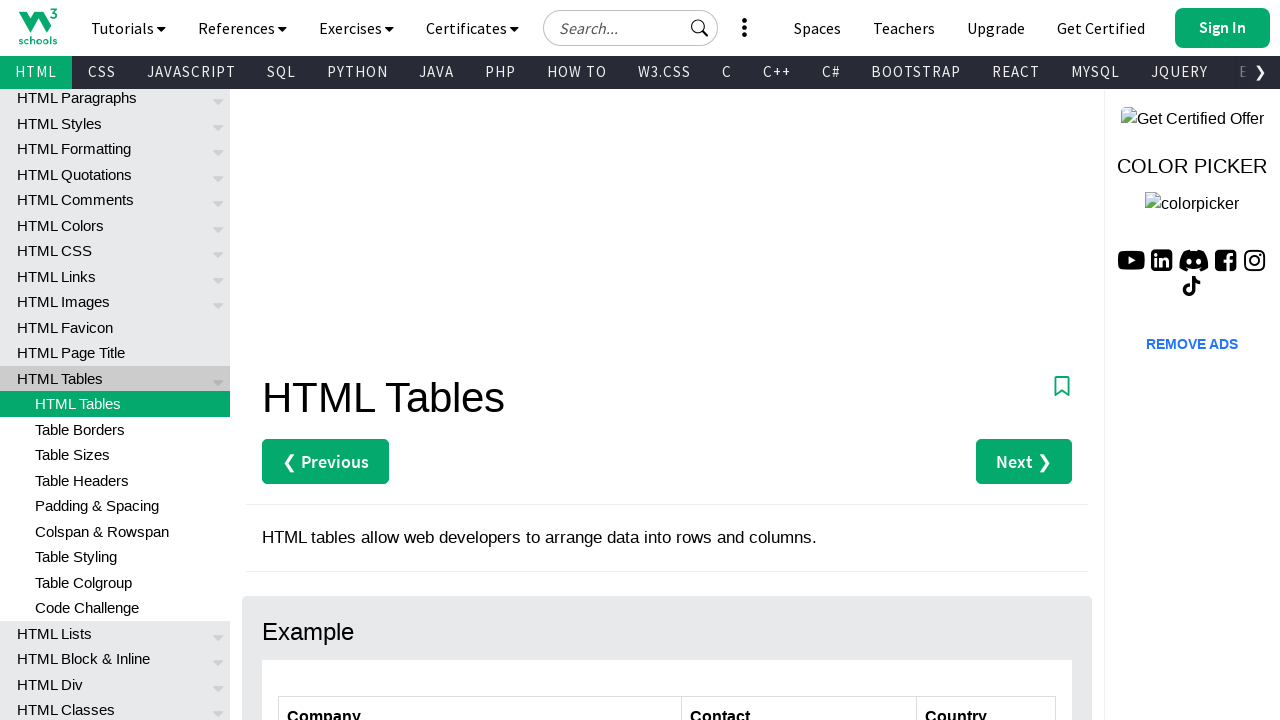

Waited for customers table to load
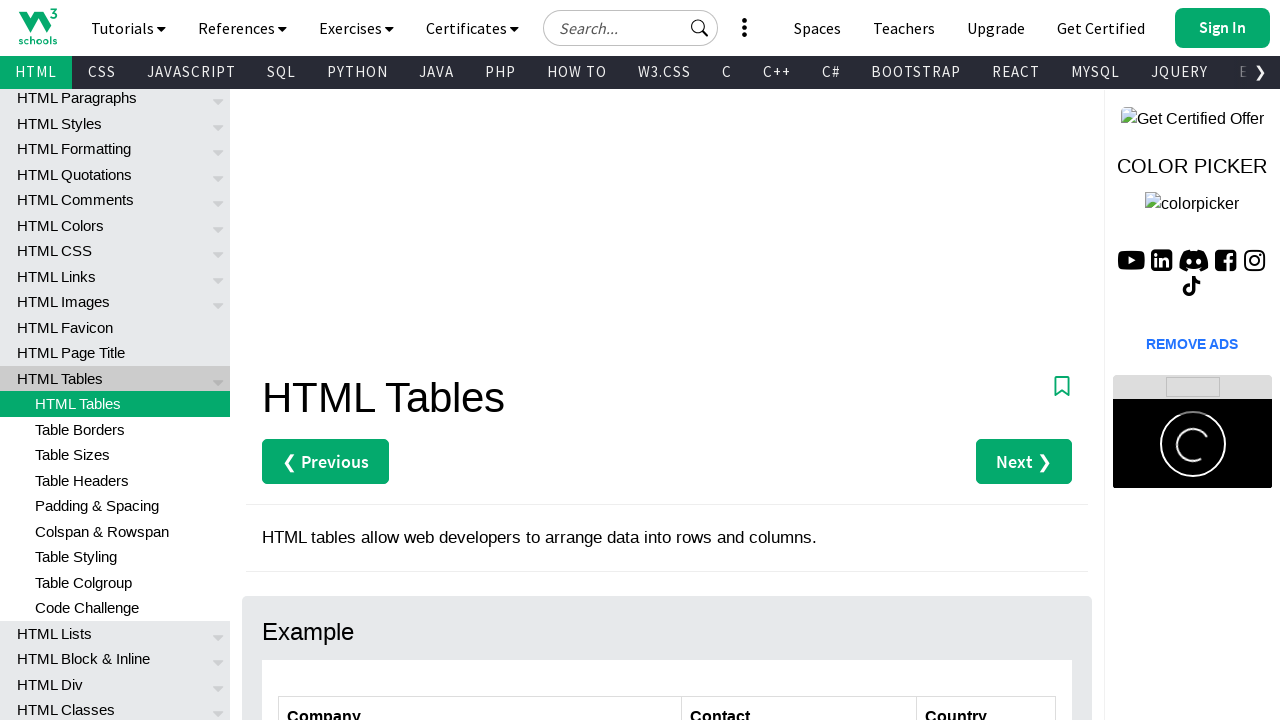

Located all table rows
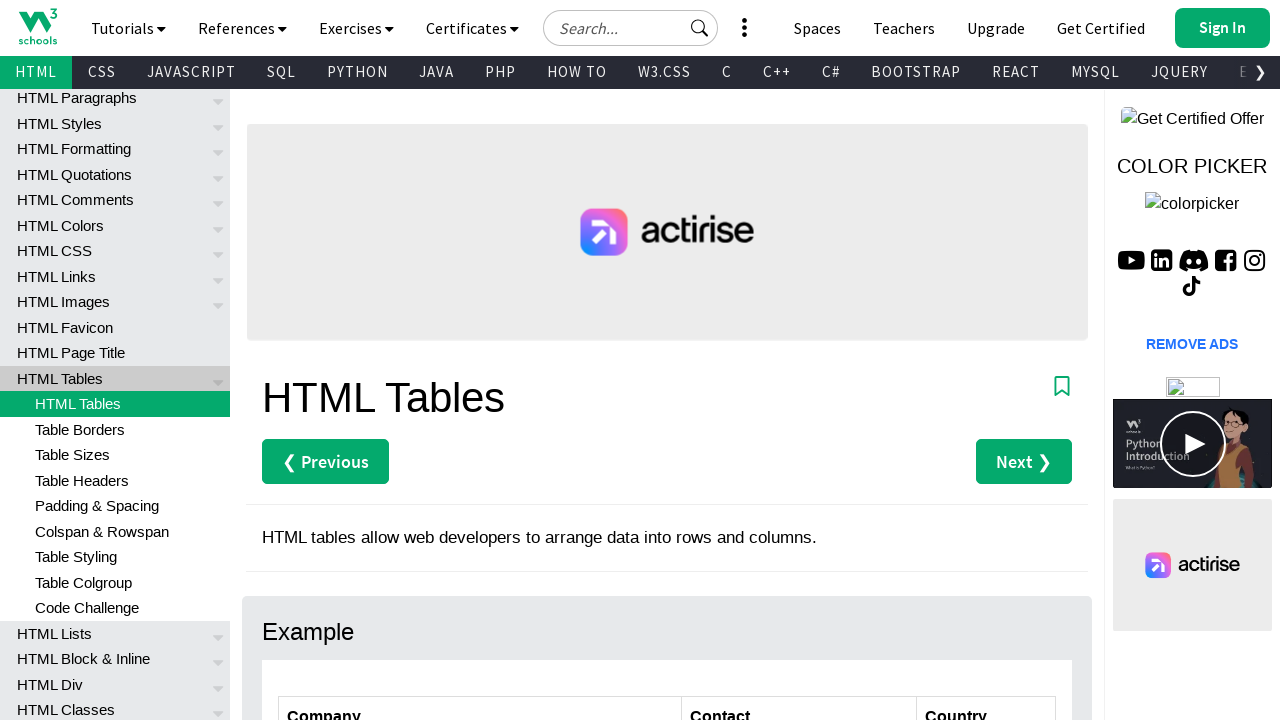

First table row is visible and ready
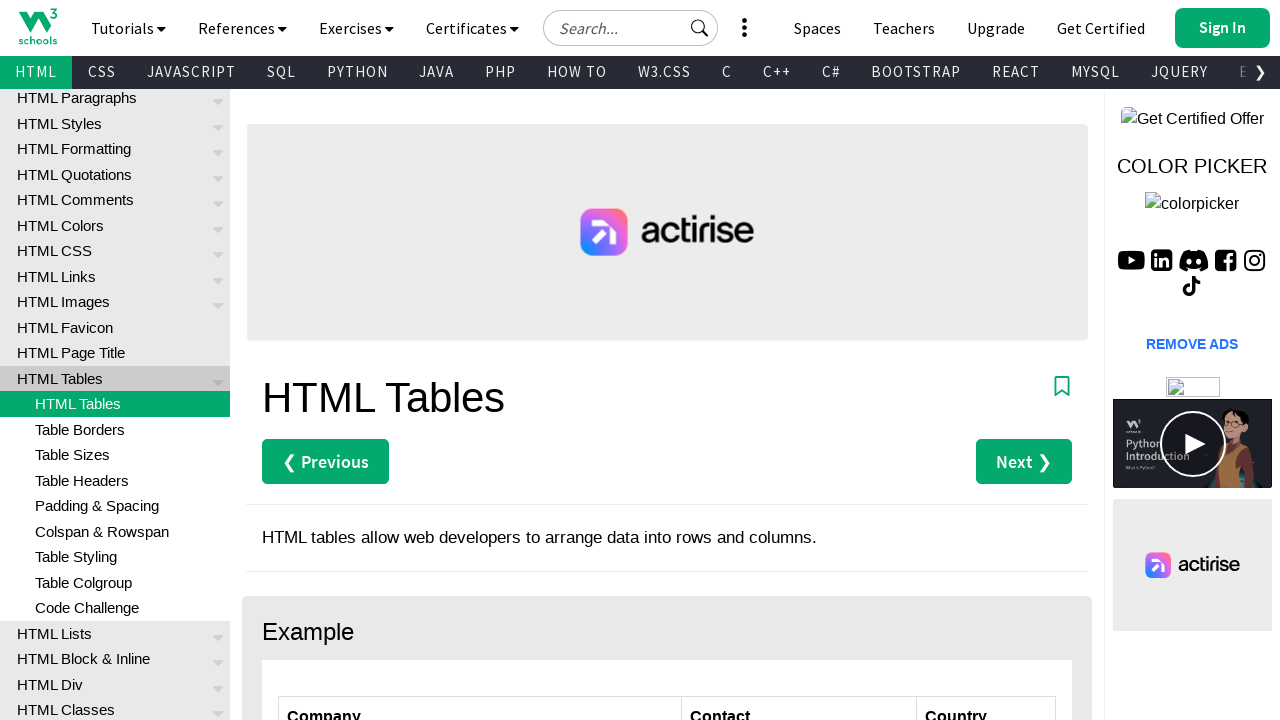

Verified table has at least one data row (total rows > 1)
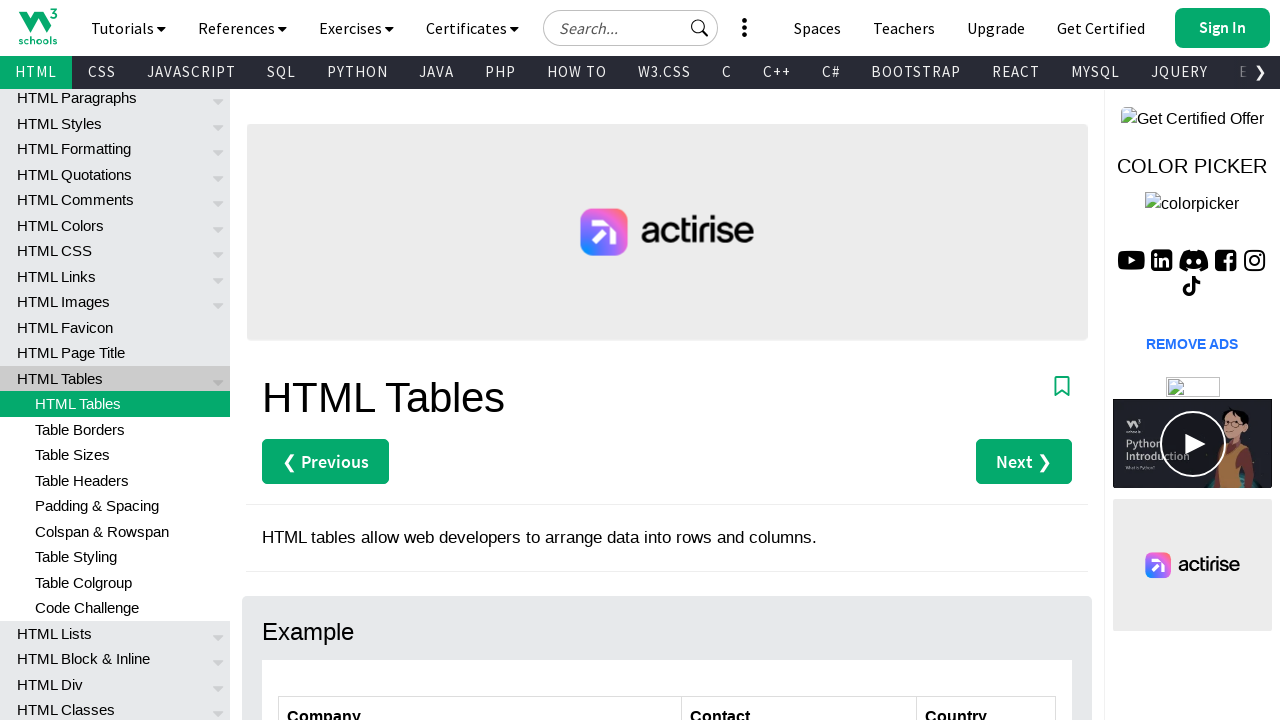

Located all columns in the second table row
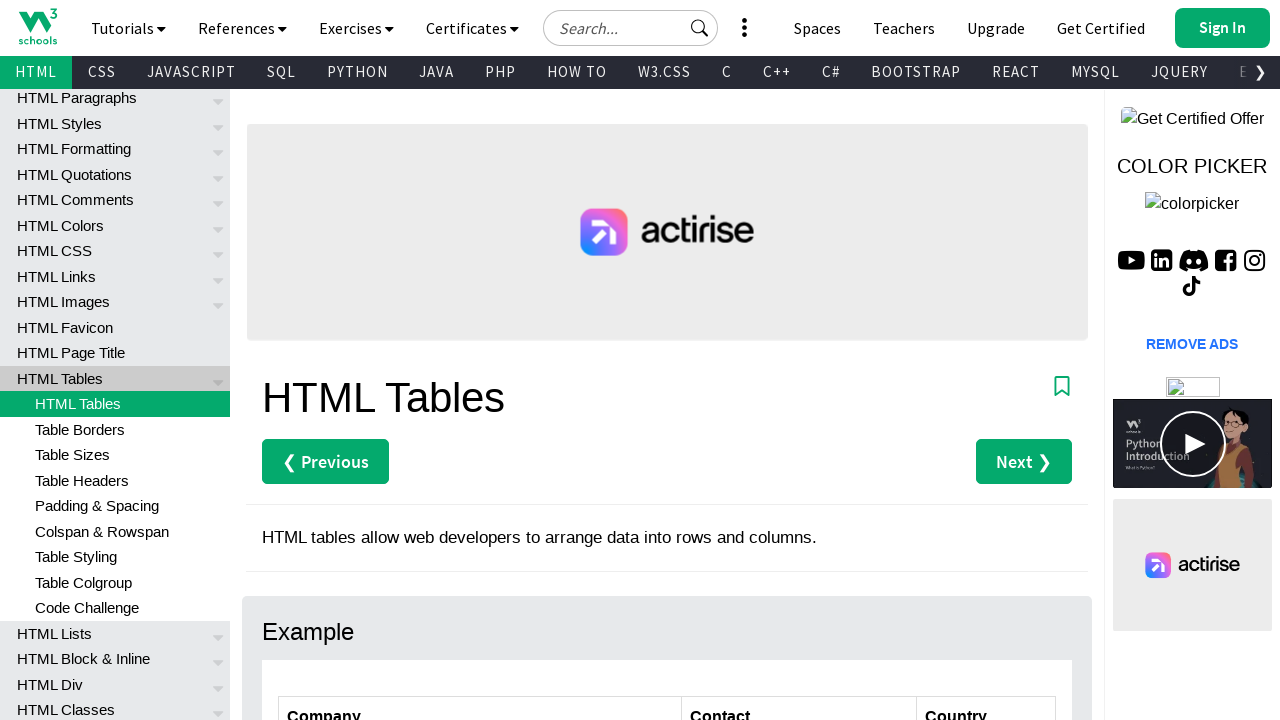

Verified table row contains at least one column
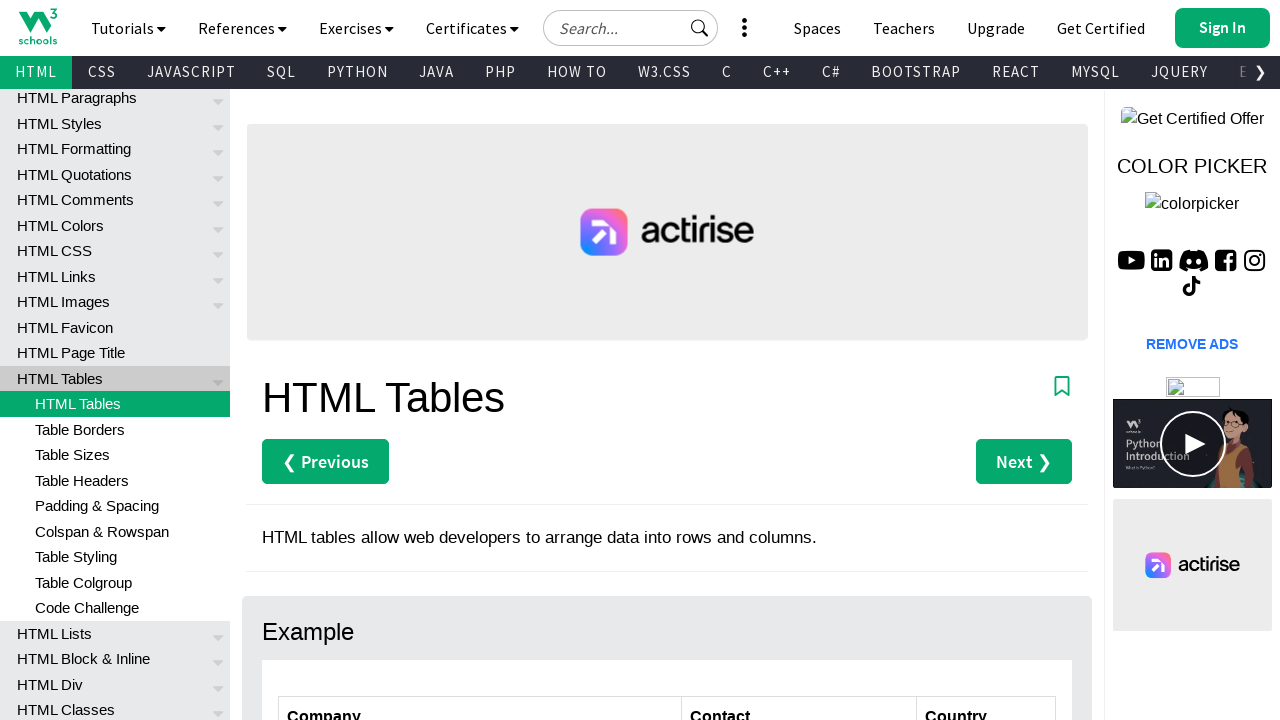

Located first data cell in second table row
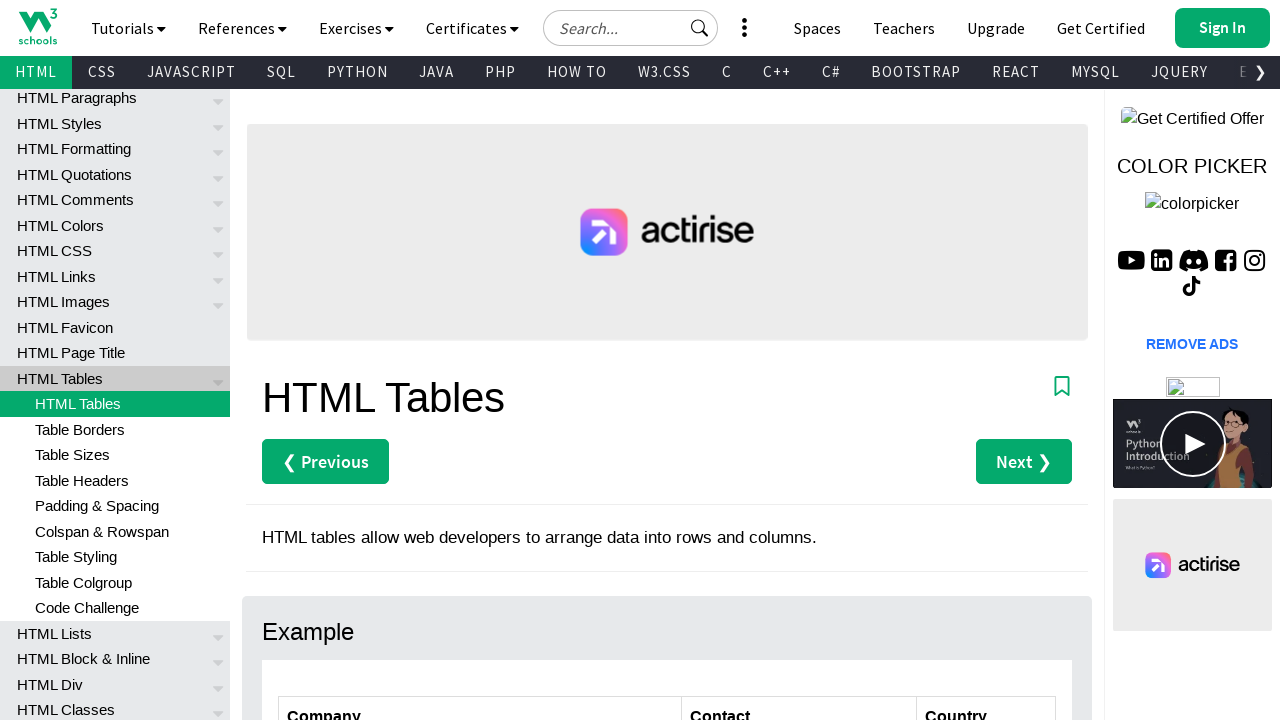

First data cell is visible and ready
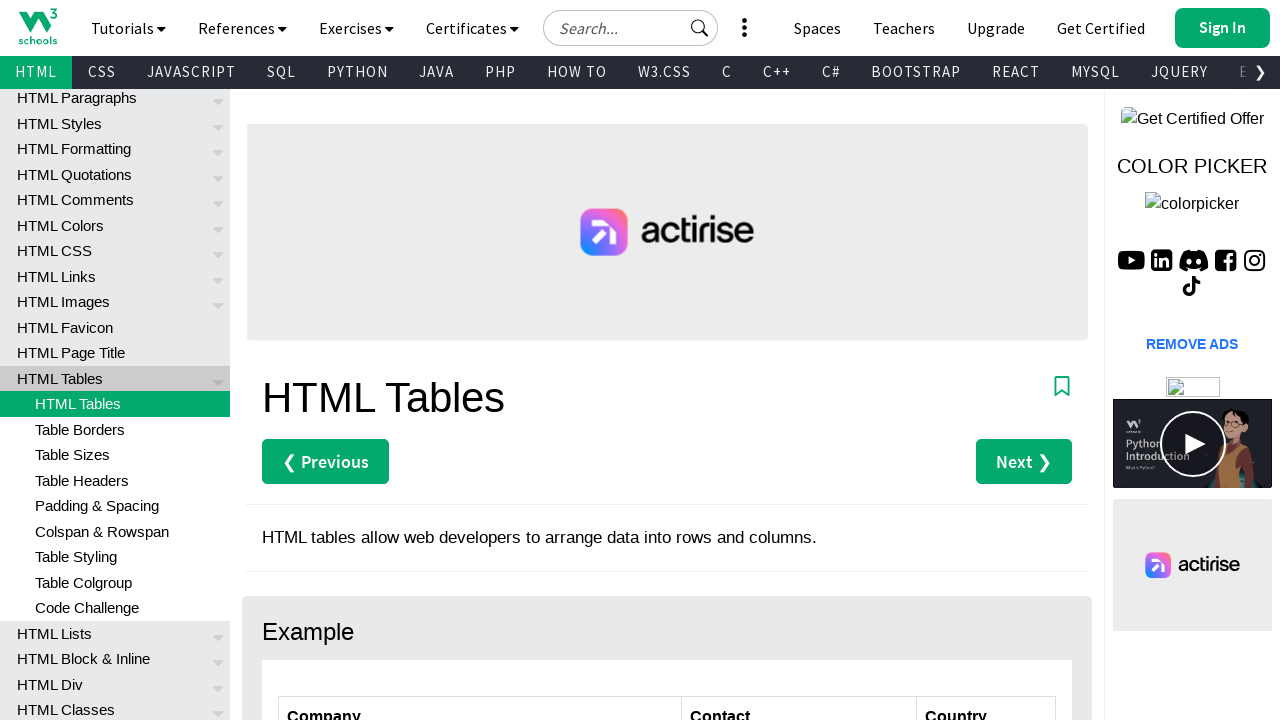

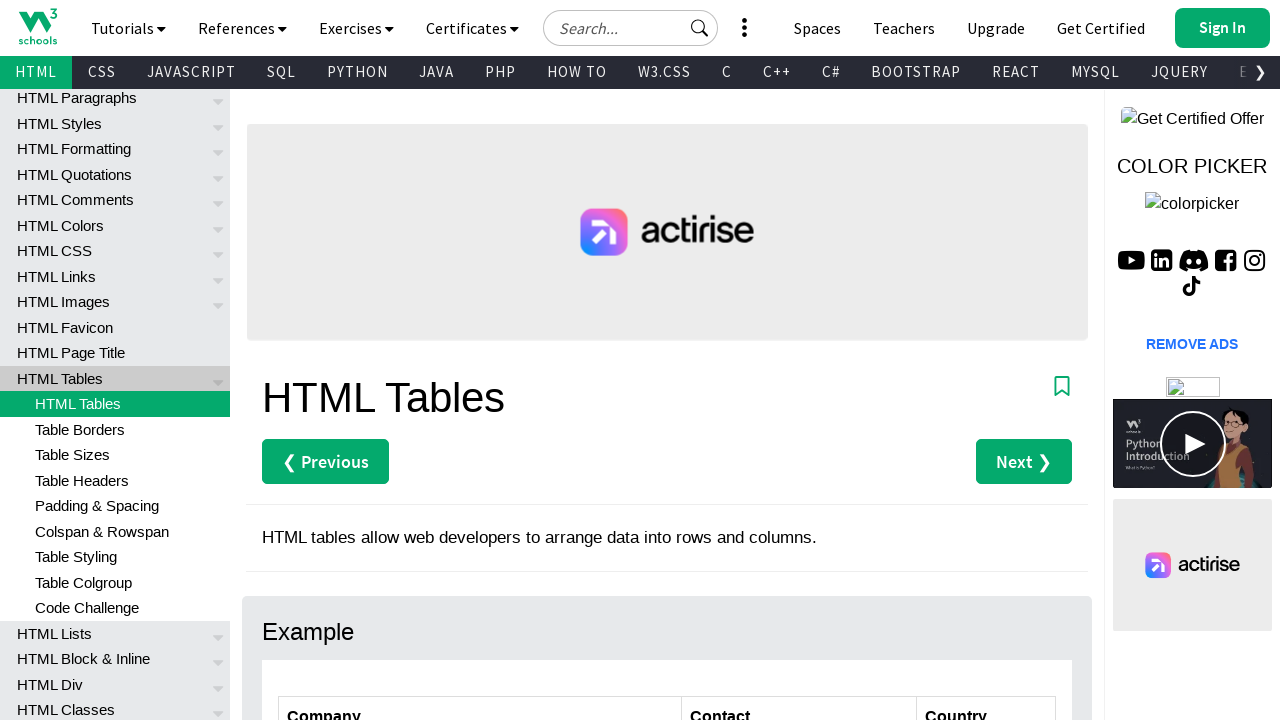